Tests error toast message when submitting login form with invalid credentials (user not found scenario)

Starting URL: https://pms.technotackle.in/login

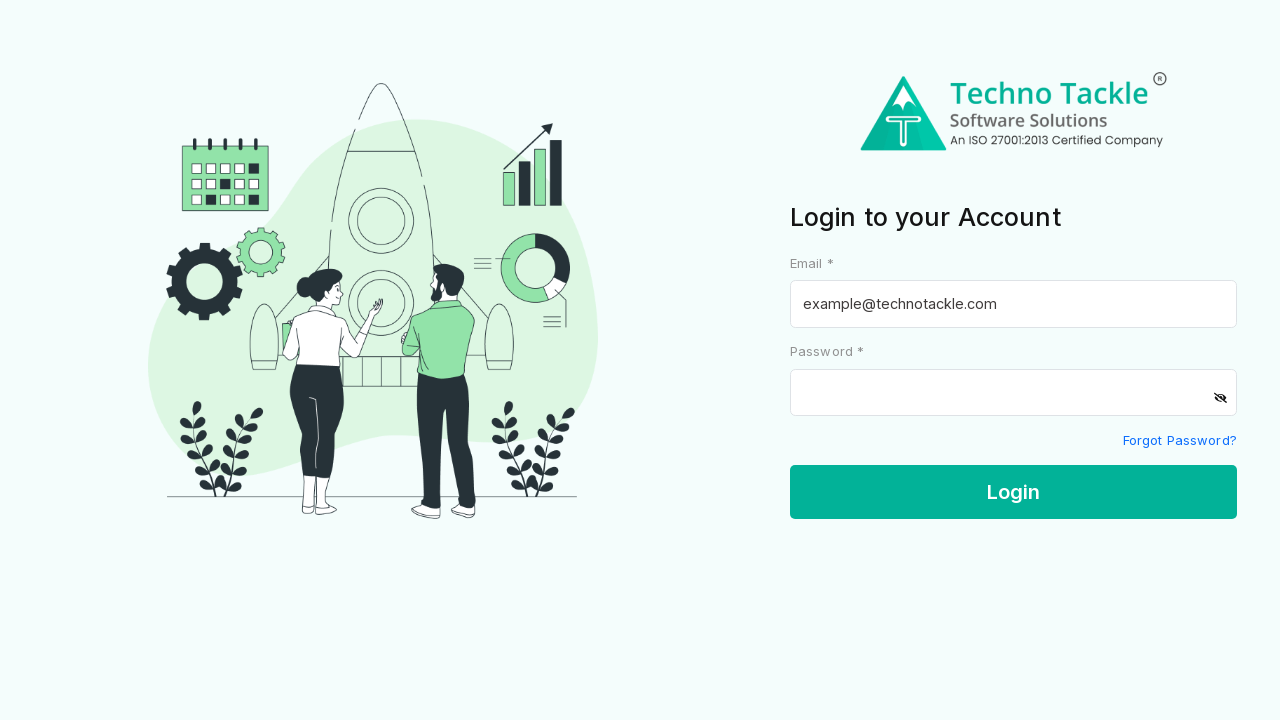

Filled email field with non-existent user email 'nonexistent_user_12345@technotackle.com' on input[type='email']
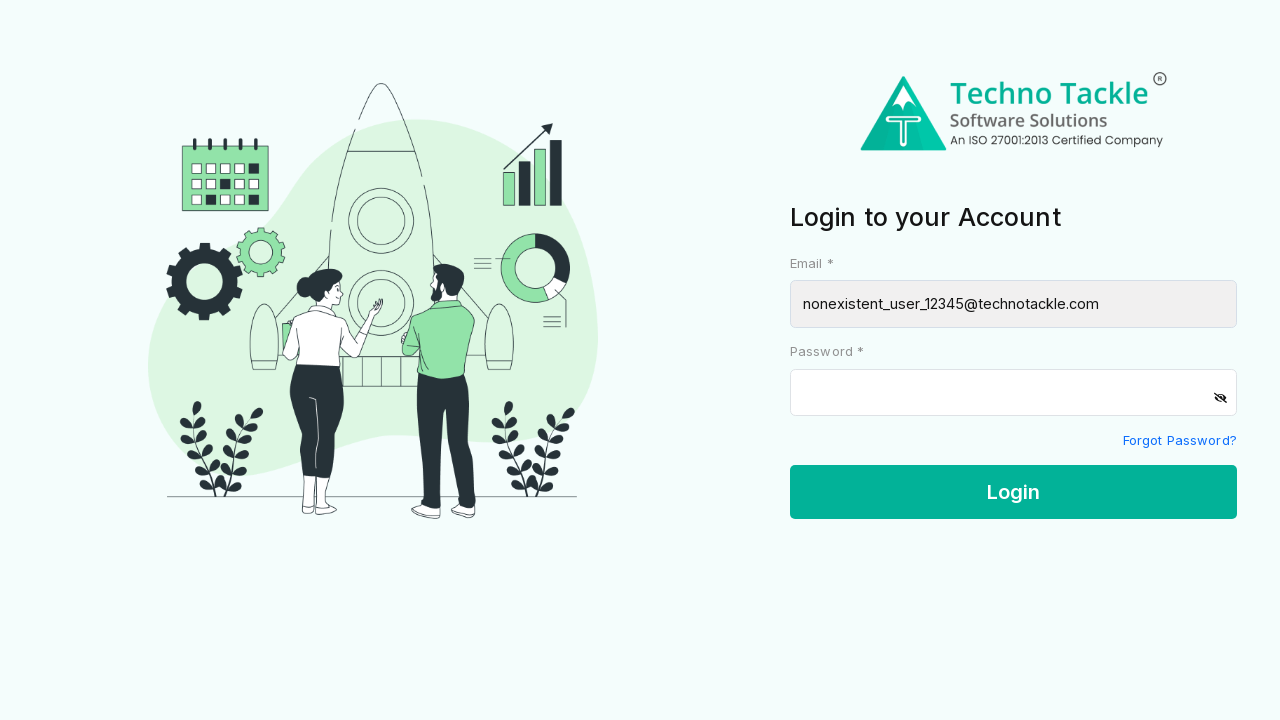

Filled password field with 'WrongPass123' on input[type='password']
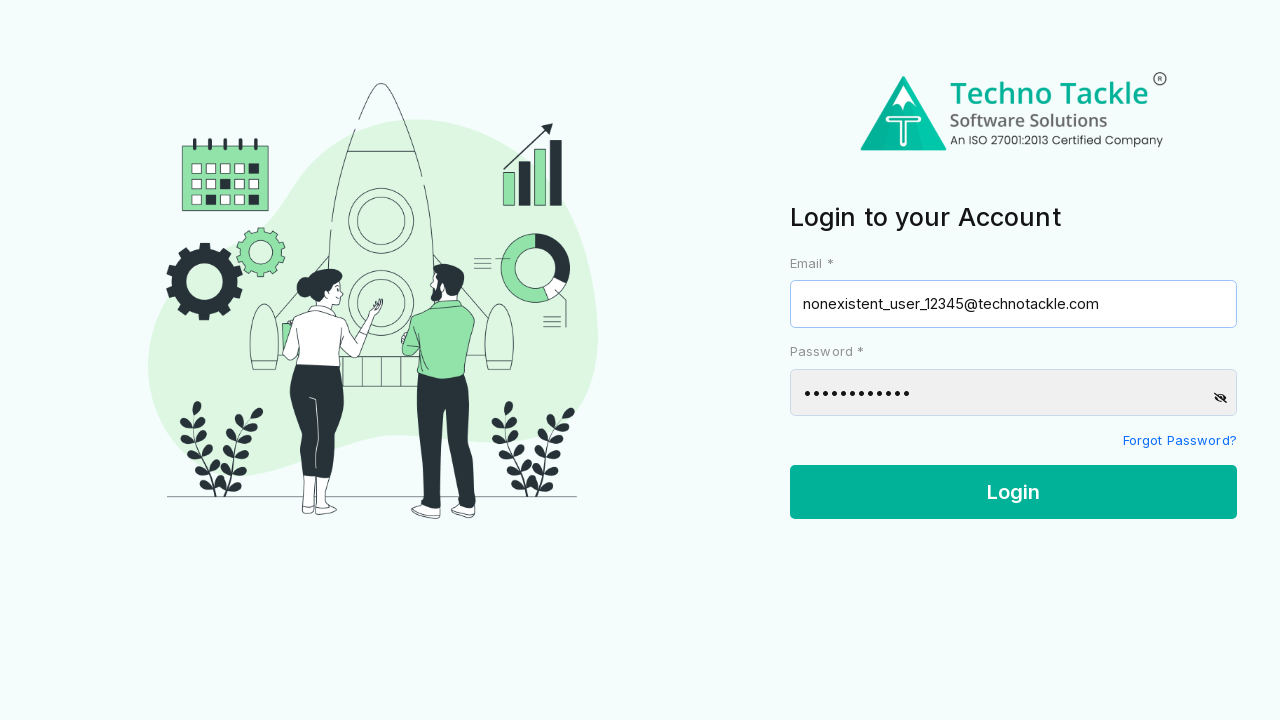

Clicked login submit button at (1013, 492) on button[type='submit']
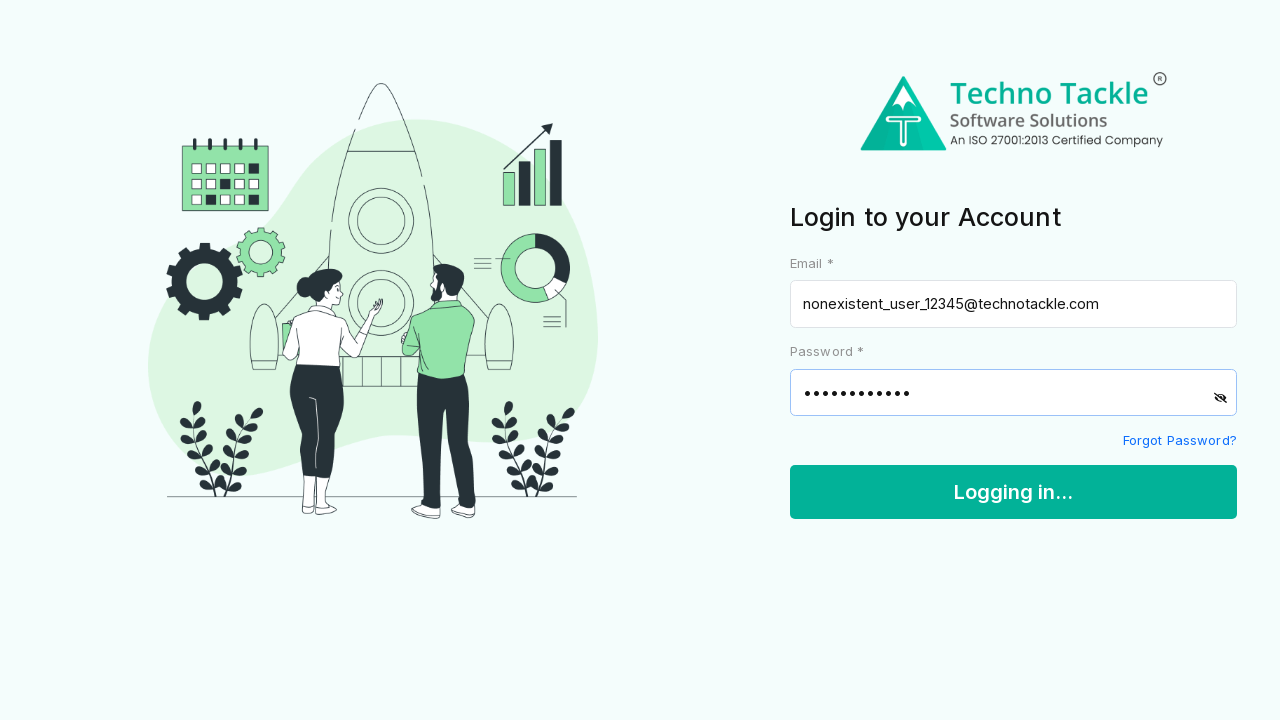

Error toast message appeared
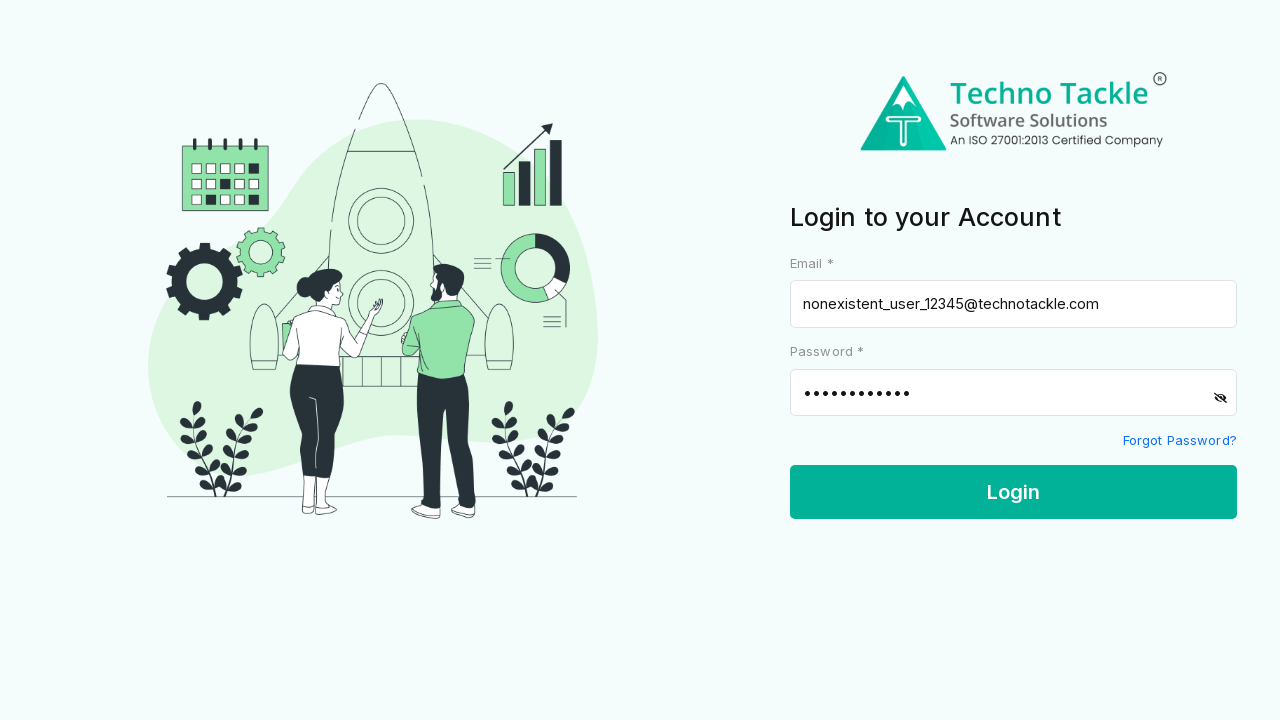

Extracted error message: 'User not found'
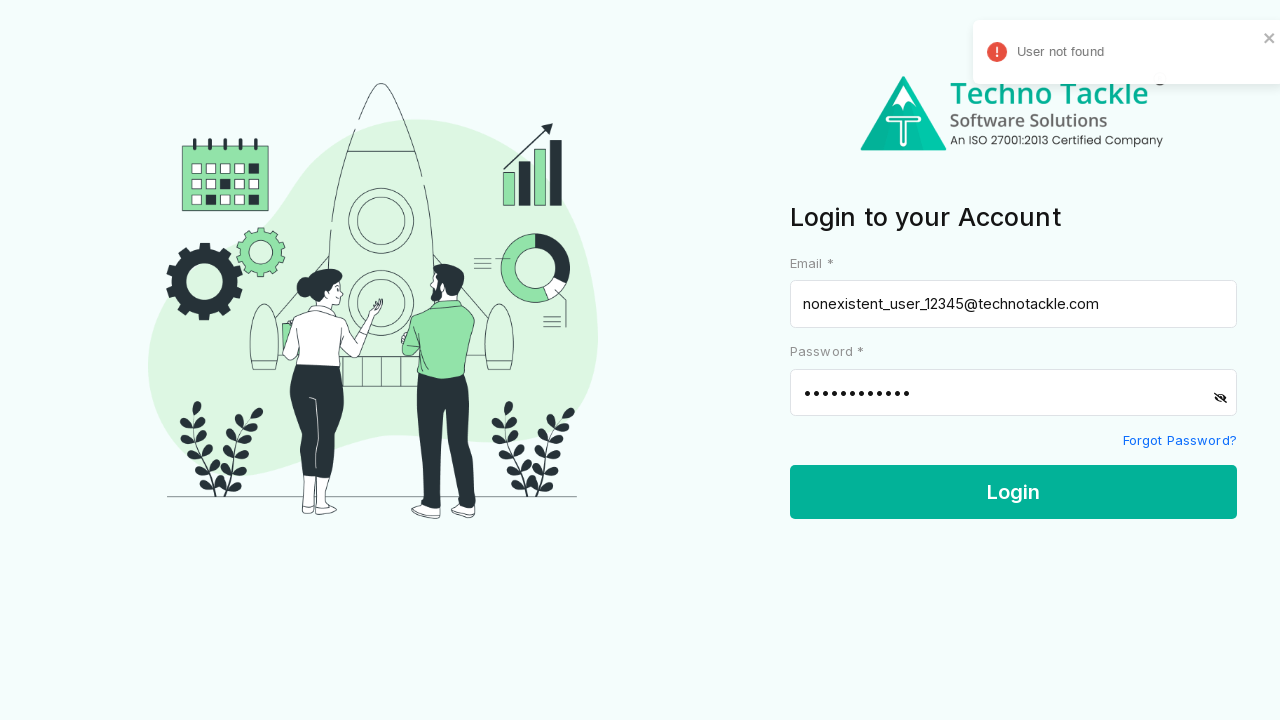

Assertion passed: error message contains 'user not found' or 'invalid'
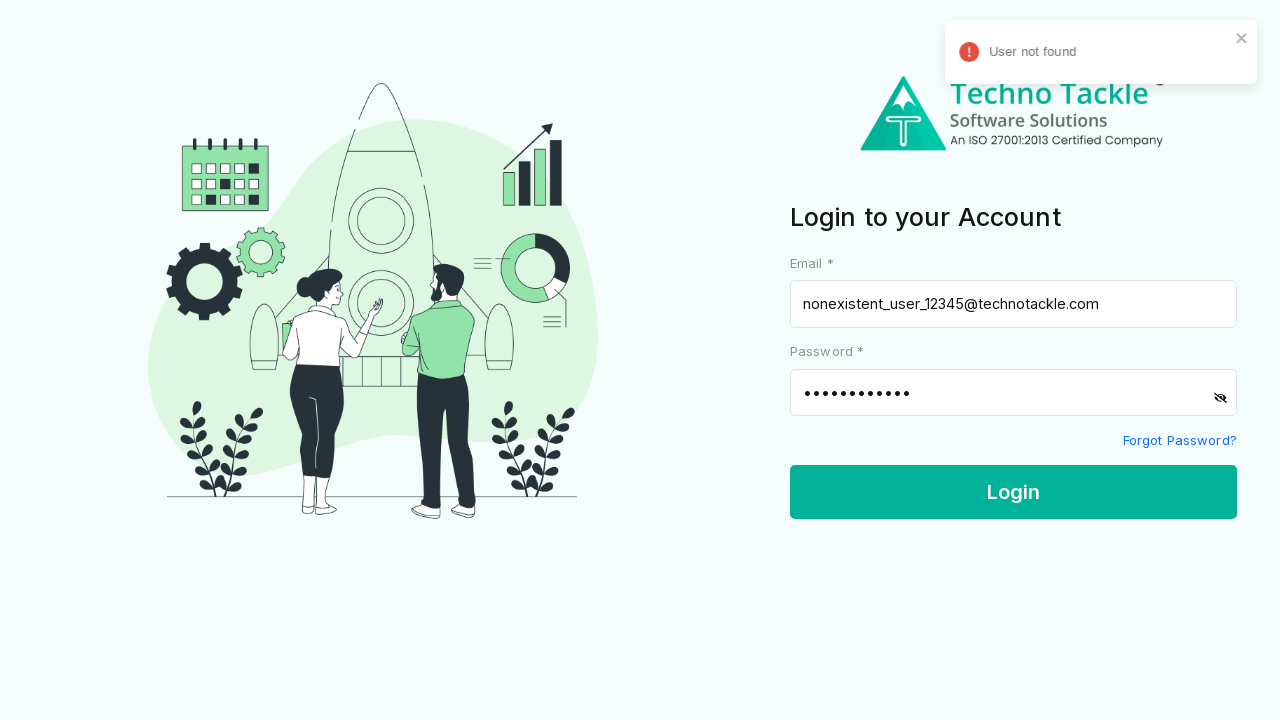

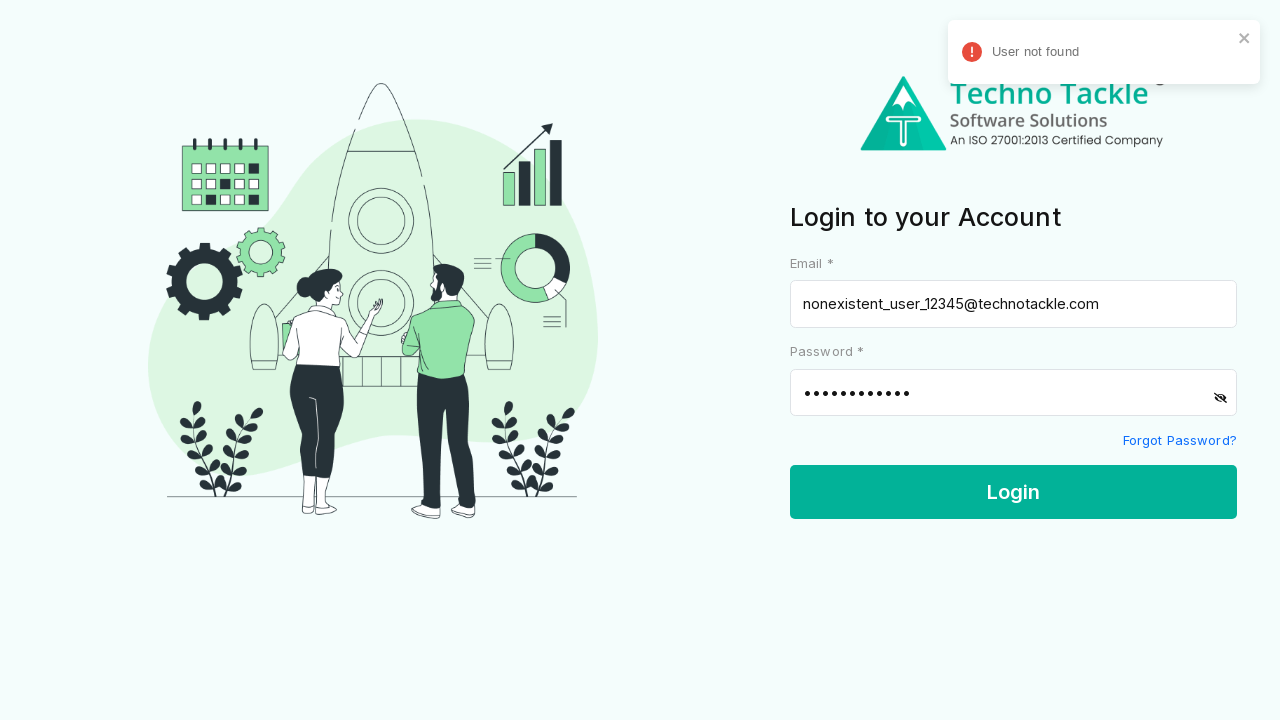